Tests pagination functionality on an offers page by clicking the 'Next' button, navigating to page 4, and verifying the 'Next' button behavior at the end of pagination.

Starting URL: https://rahulshettyacademy.com/seleniumPractise/#/offers

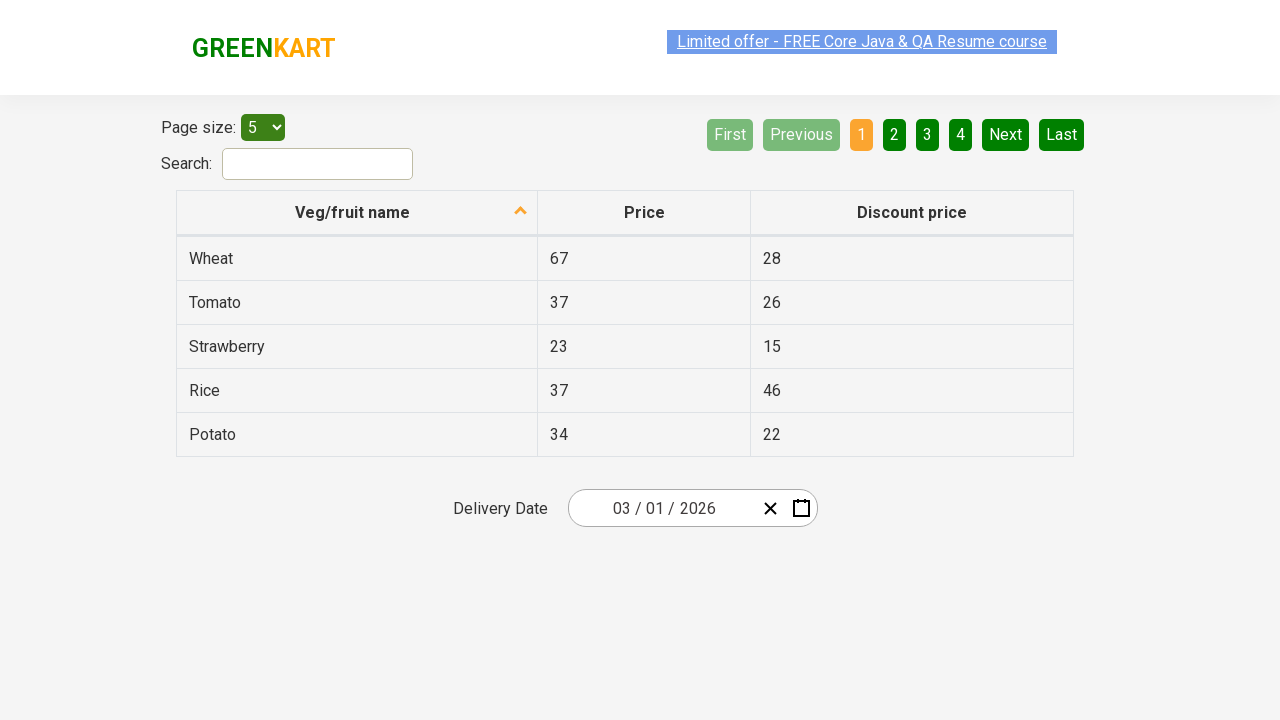

Waited for Next button to load on offers page
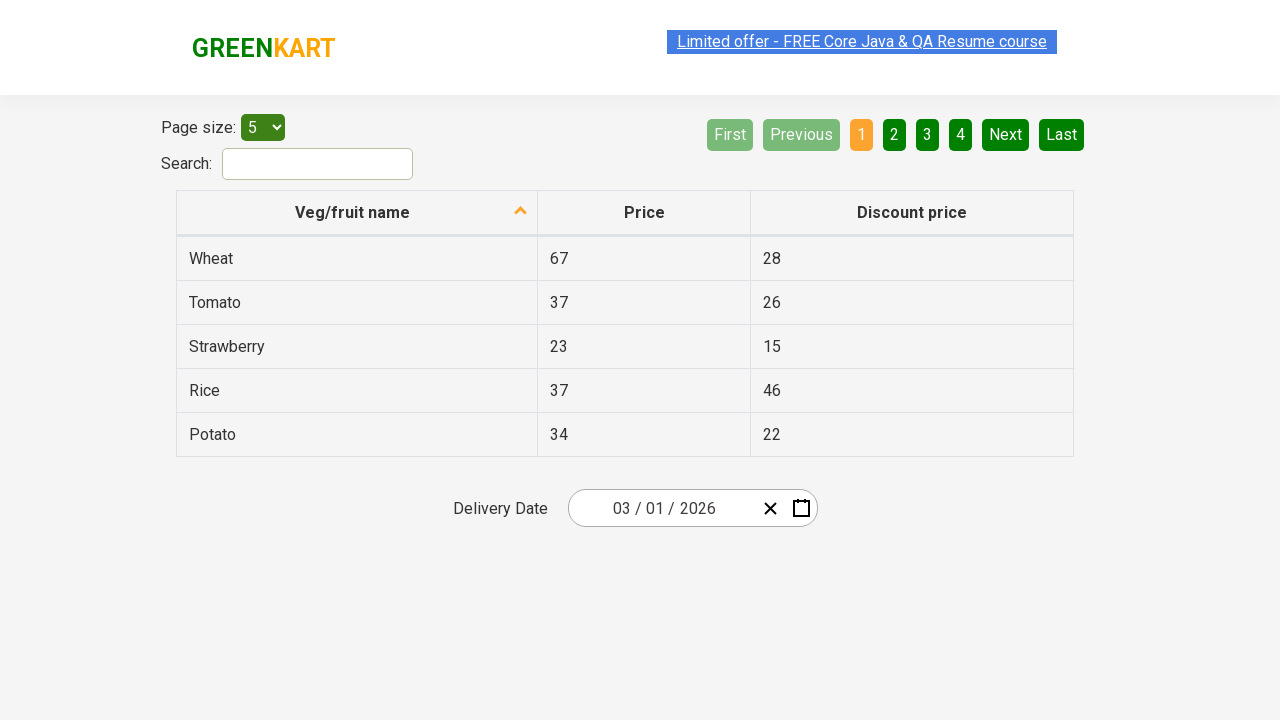

Clicked Next button to navigate to next page at (1006, 134) on a[aria-label='Next']
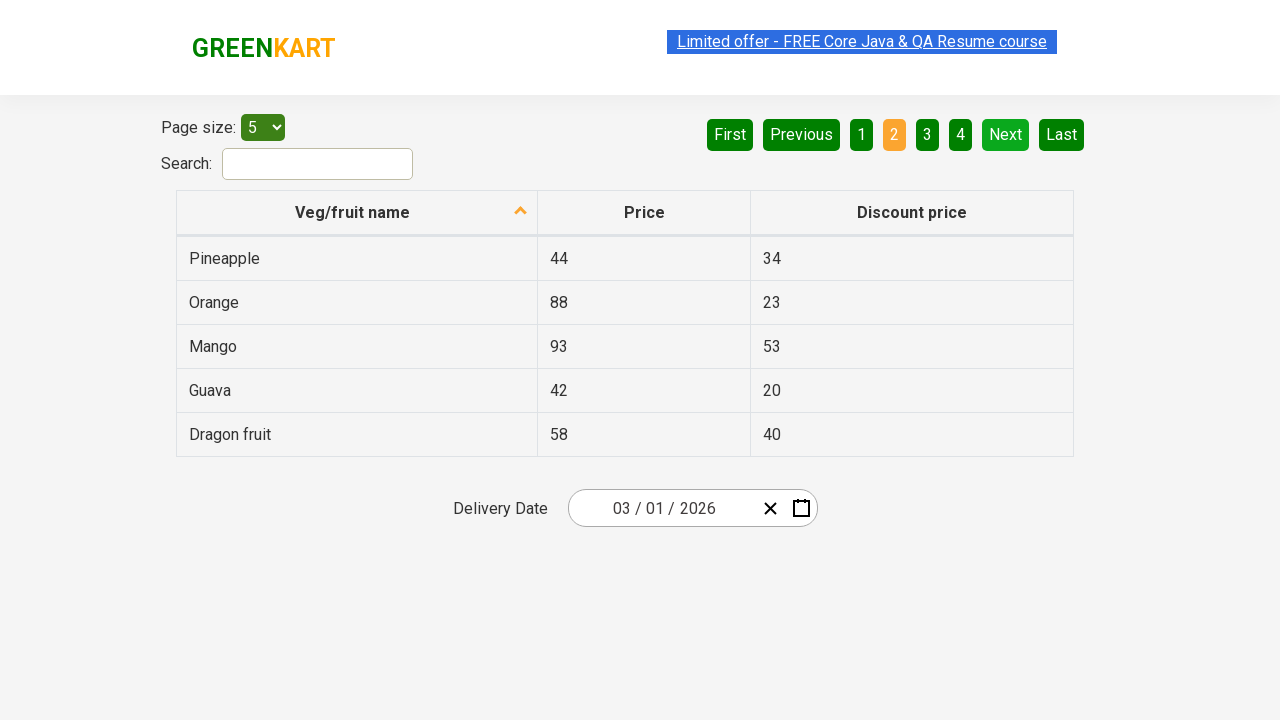

Waited for page 4 button to be available
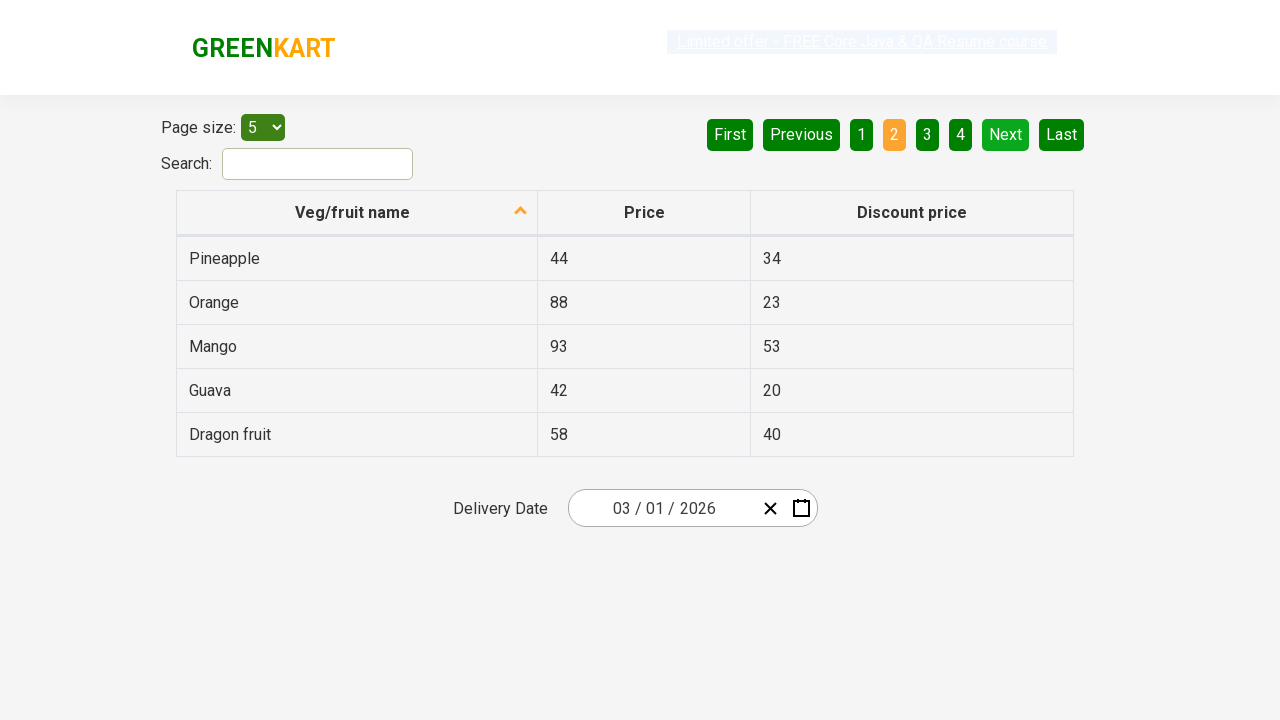

Clicked on page 4 to navigate directly to page 4 at (960, 134) on xpath=//span[text()='4']
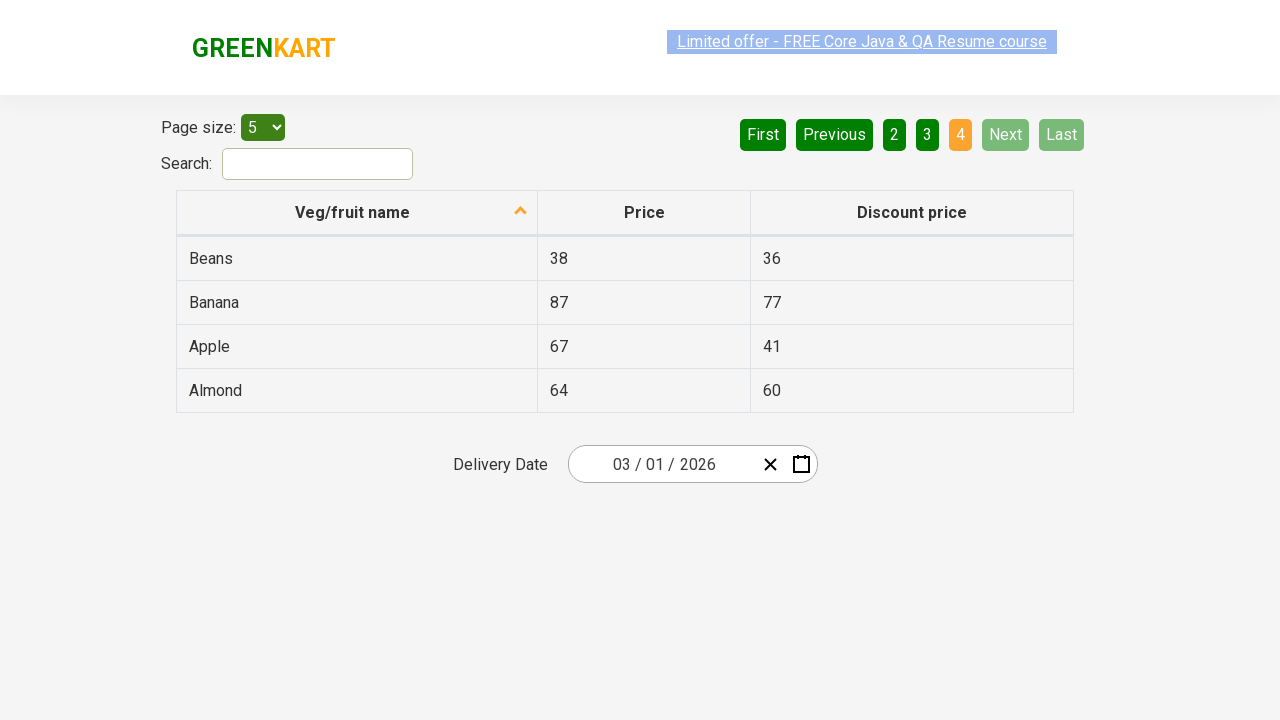

Waited 1 second for page to settle
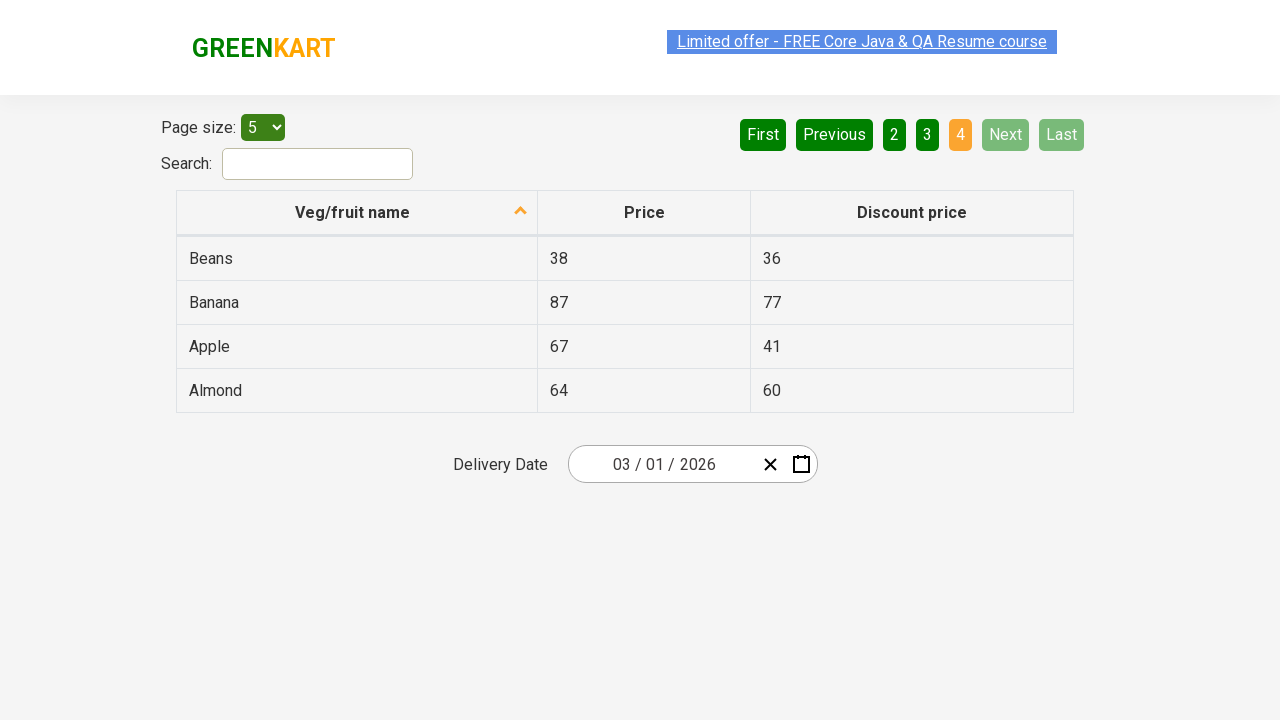

PASS: The Next button is disabled and unclickable at end of pagination on a[aria-label='Next']
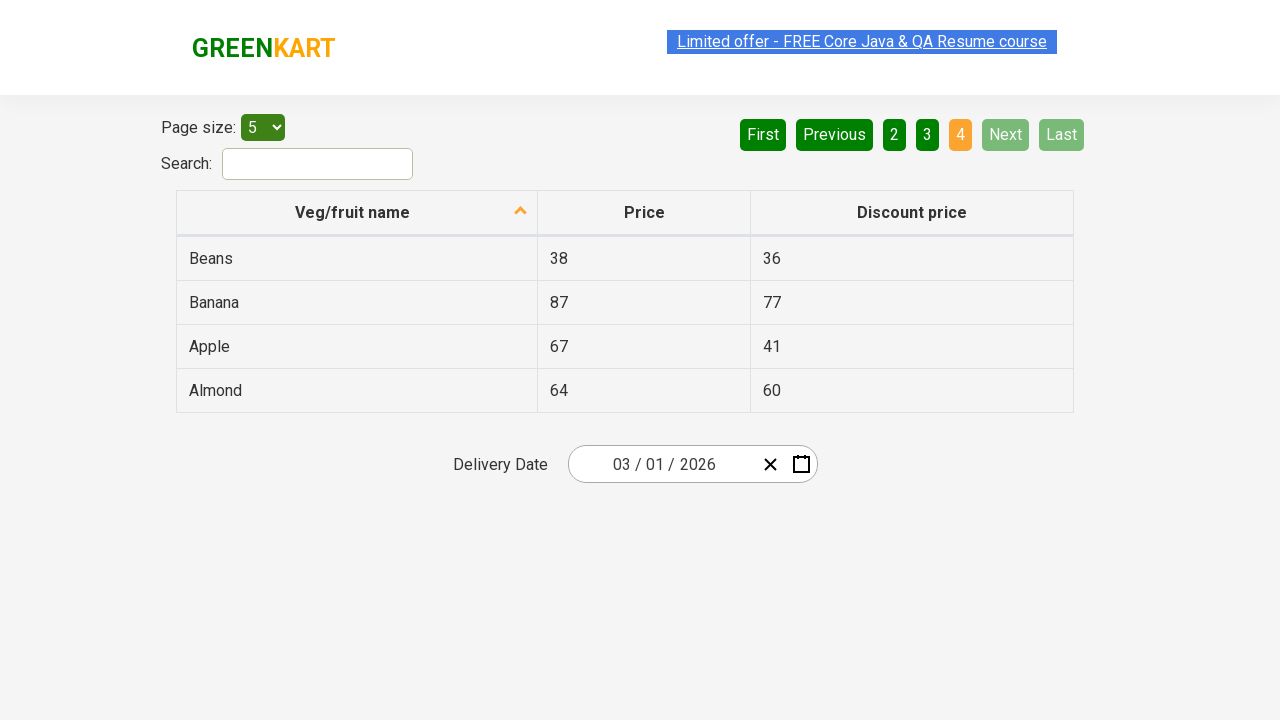

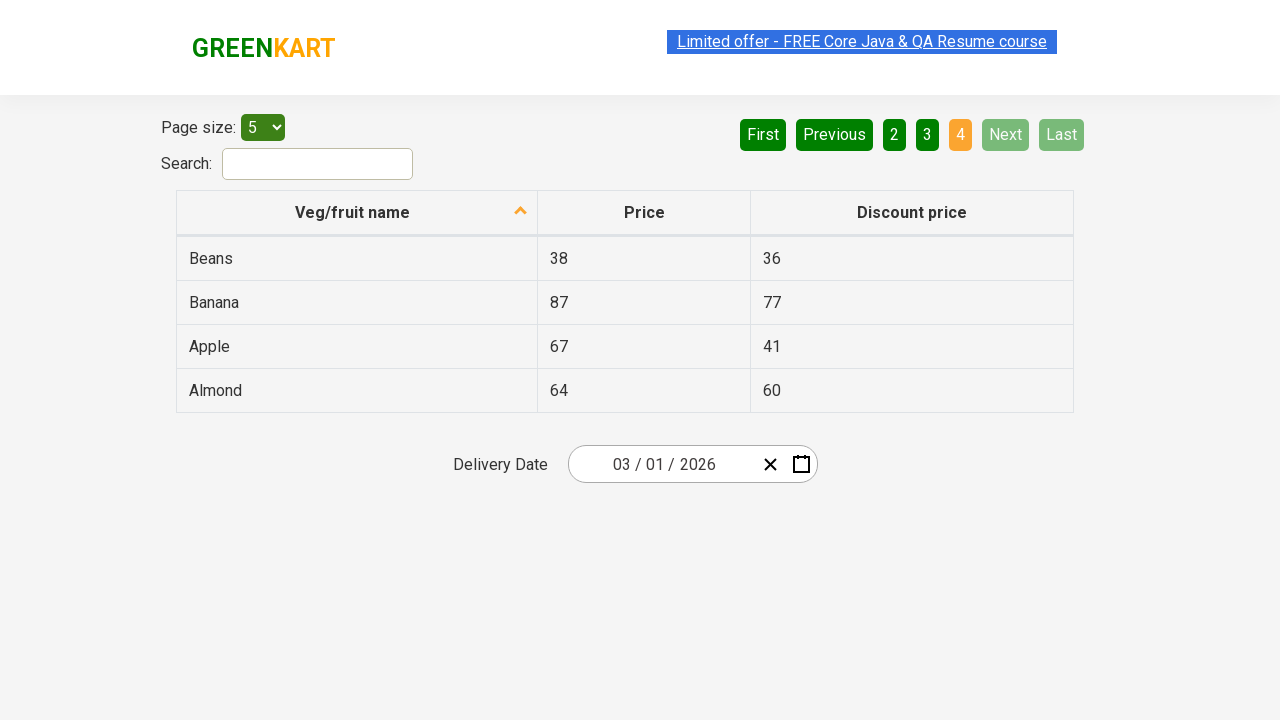